Navigates to the STFC Space ships listing page and waits for ship content to load by checking for elements with the truncate class.

Starting URL: https://stfc.space/ships

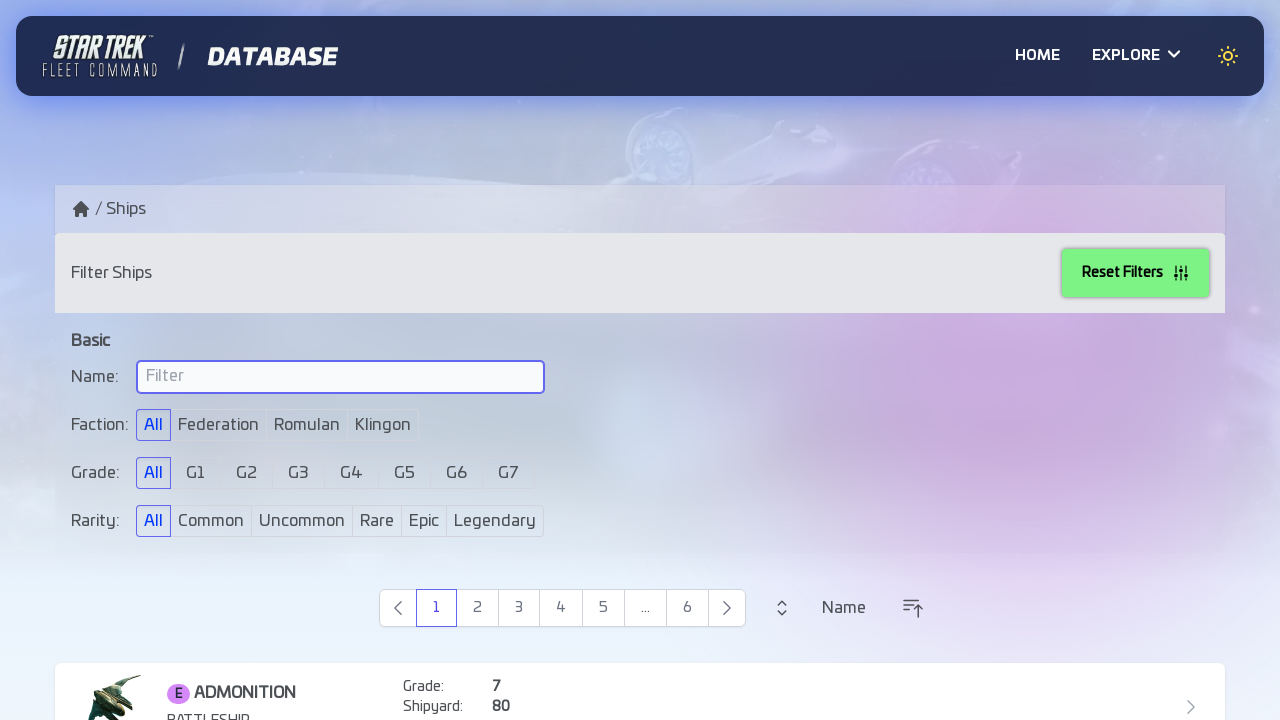

Navigated to STFC Space ships listing page
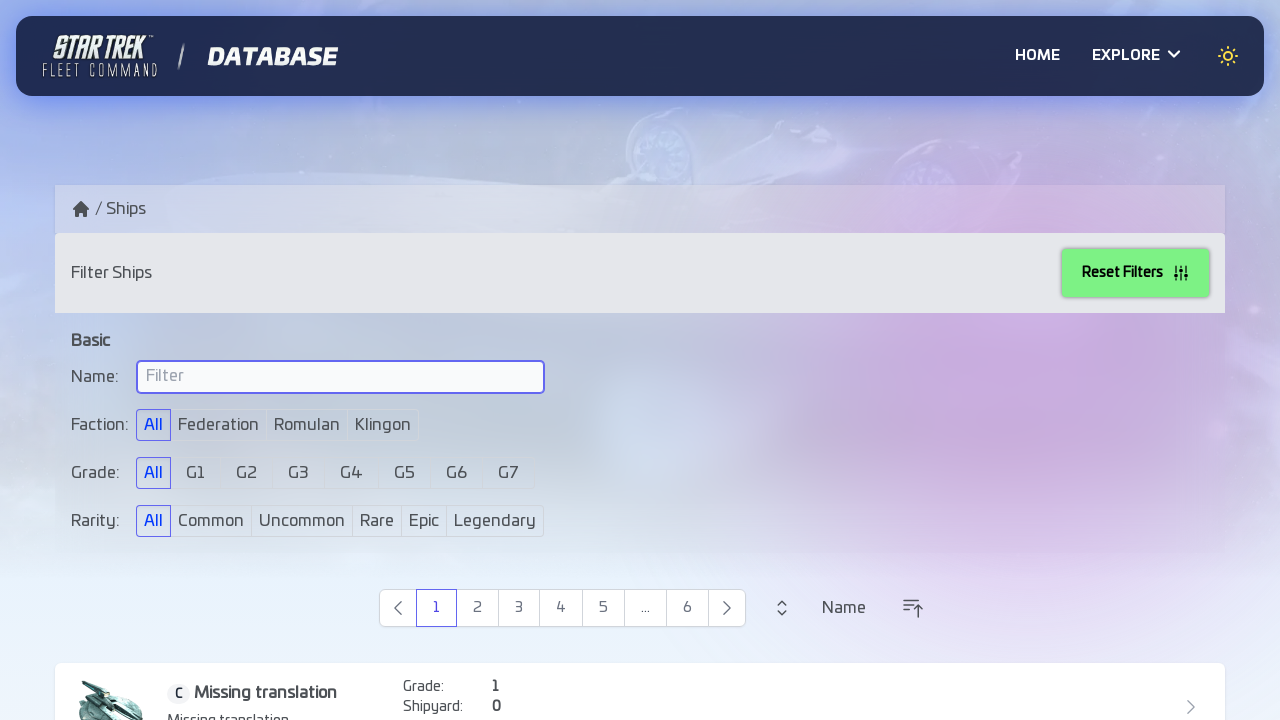

Waited for ship content to load - elements with truncate class are visible
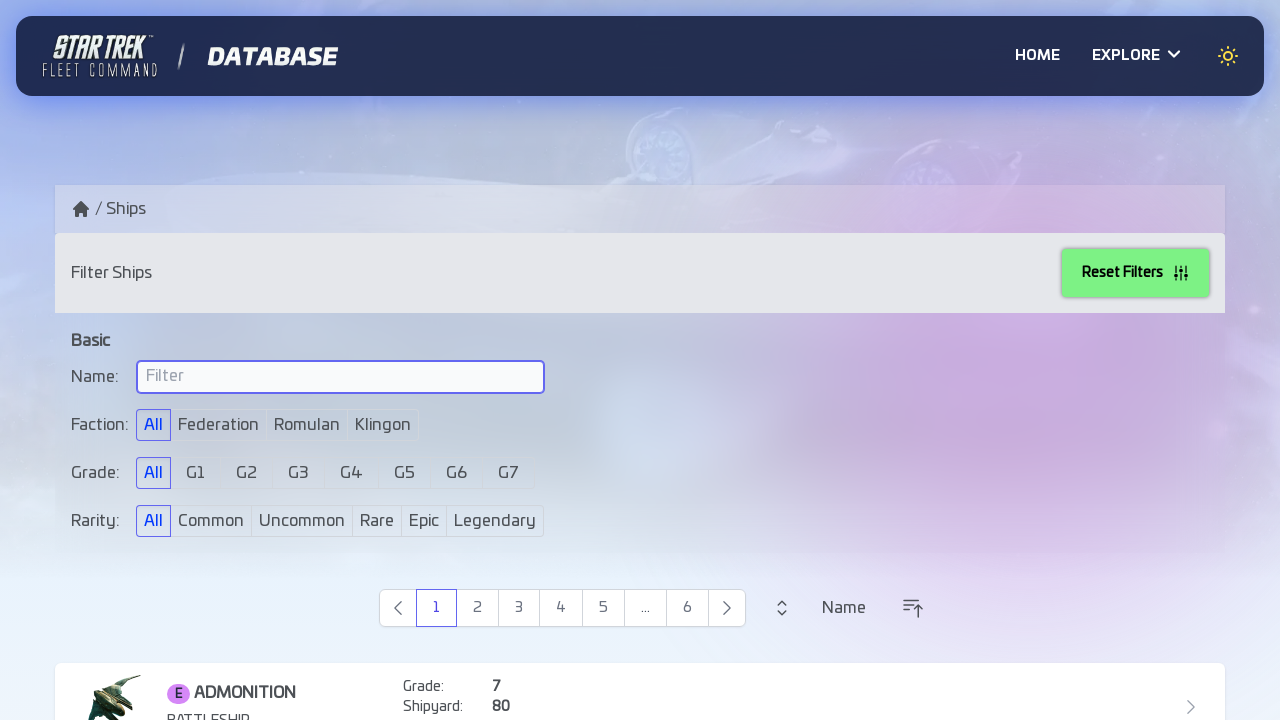

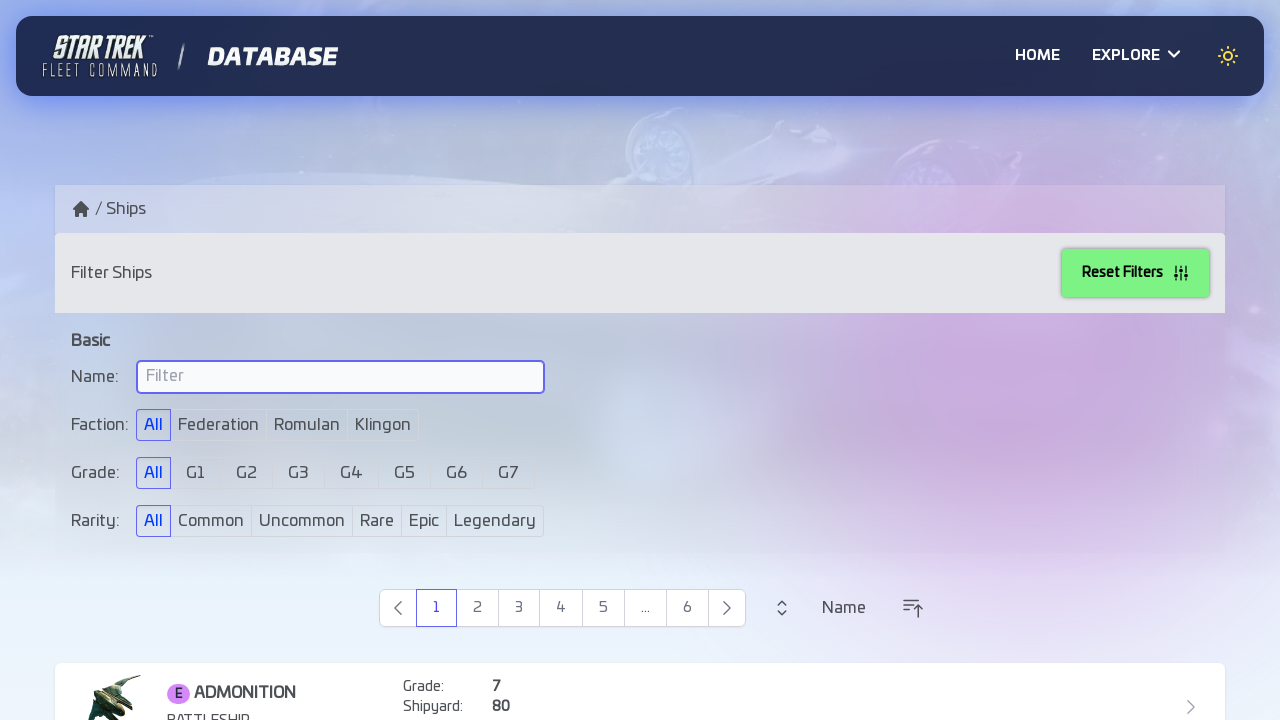